Tests a registration form by filling in first name, last name, and email fields, then submitting the form and verifying successful registration

Starting URL: http://suninjuly.github.io/registration1.html

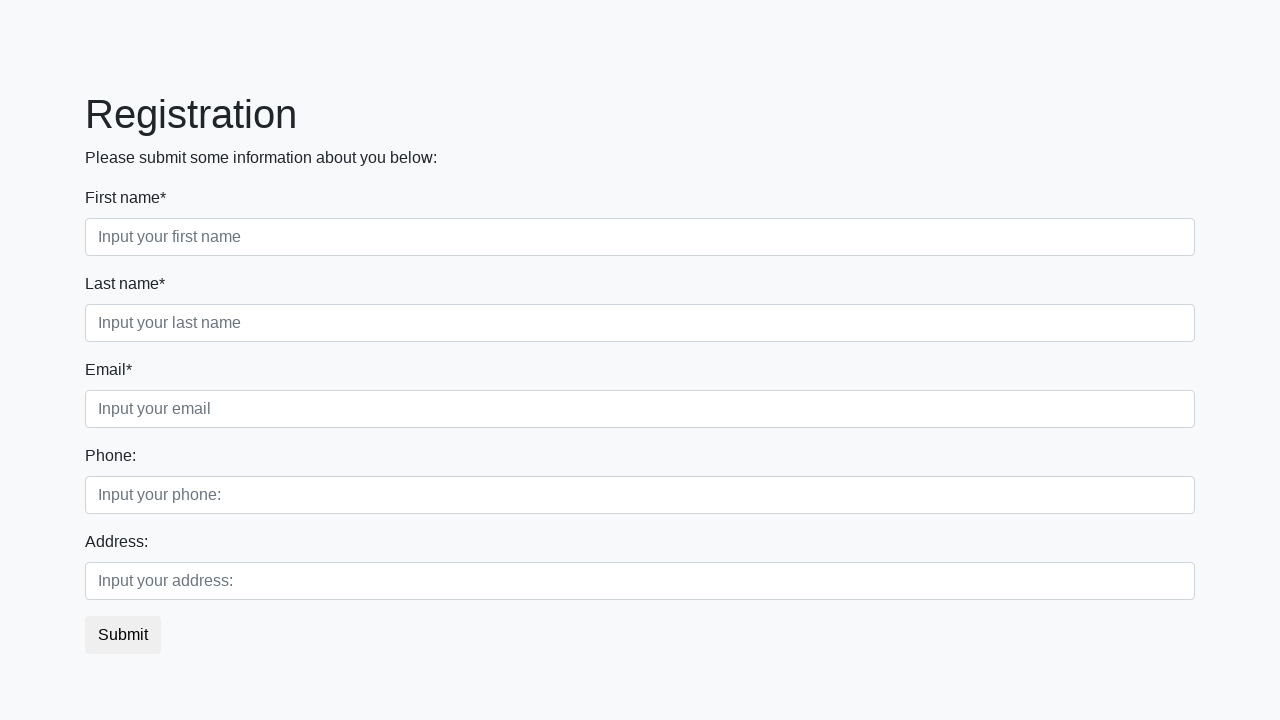

Filled first name field with 'Ivan' on .first_block .first_class input
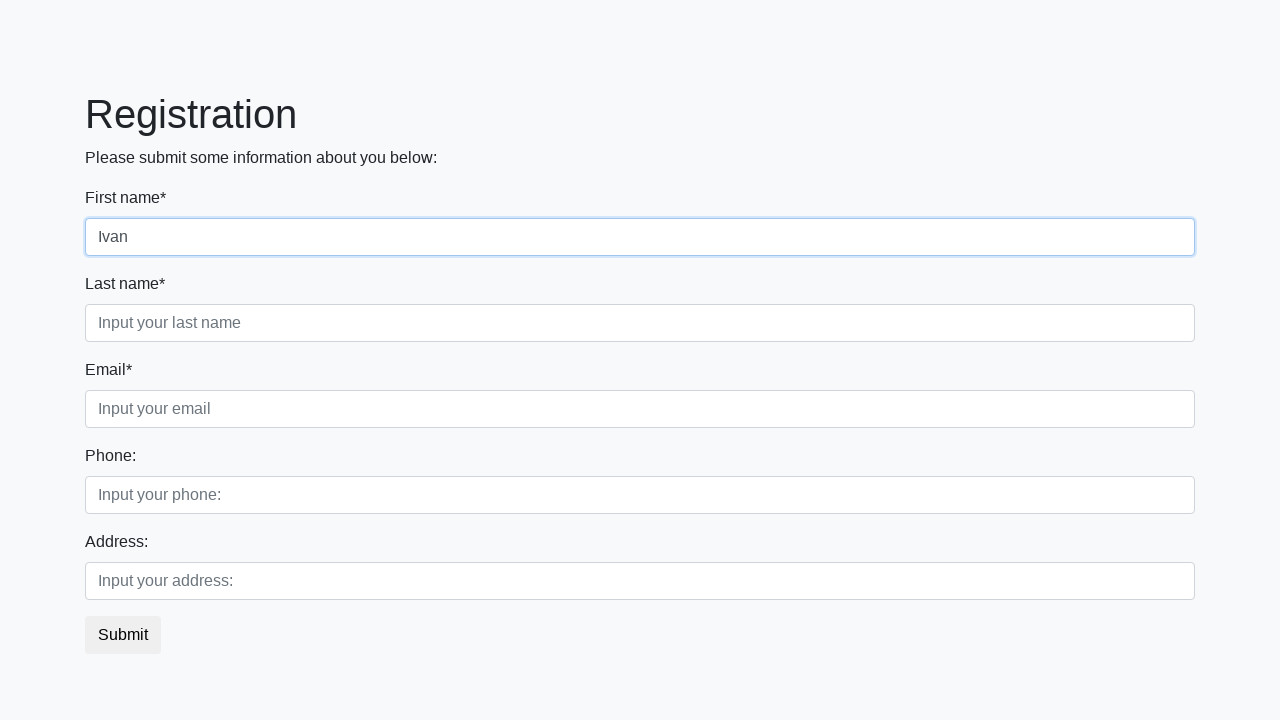

Filled last name field with 'Petrov' on .first_block .second_class input
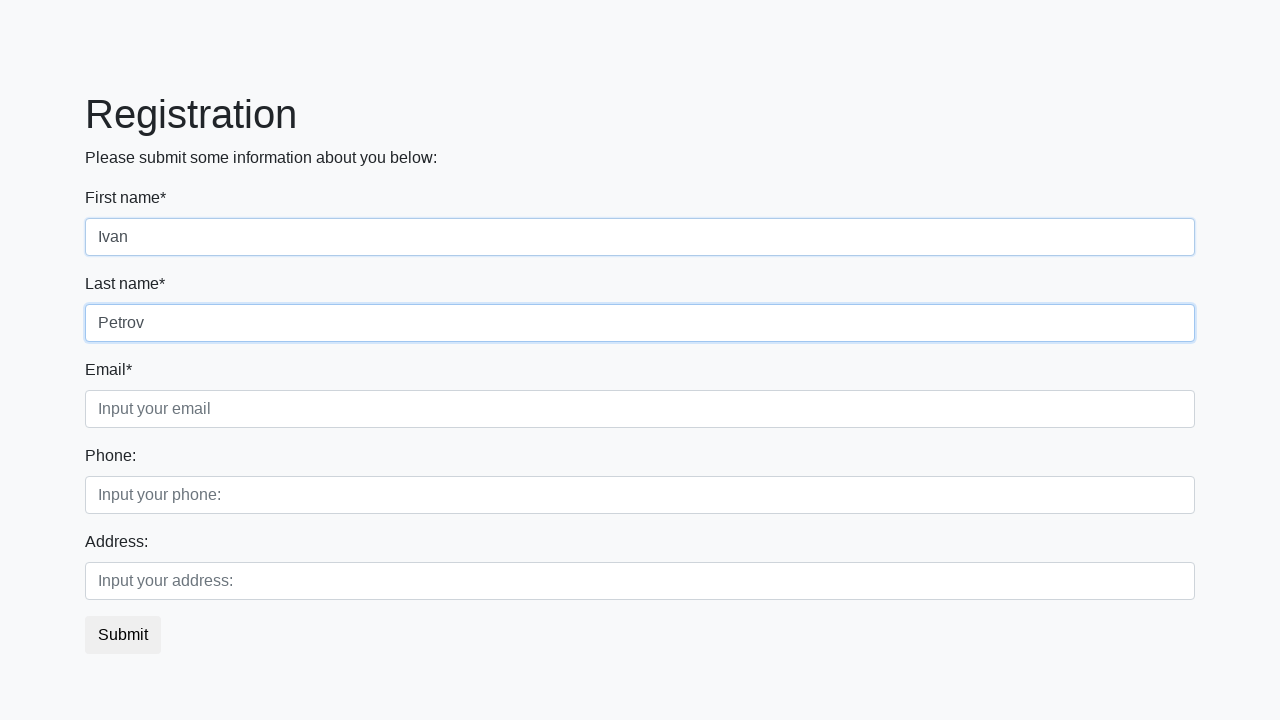

Filled email field with 'ivan.petrov@example.com' on .first_block .third_class input
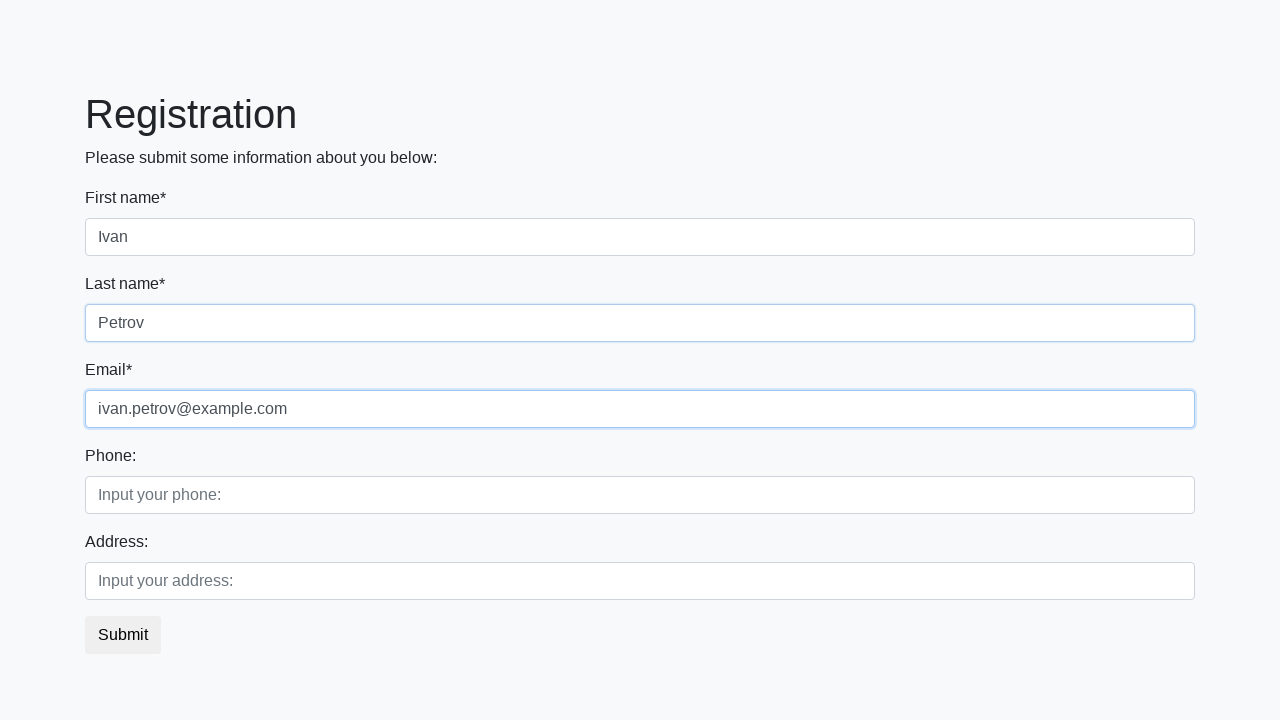

Clicked Submit button to submit registration form at (123, 635) on xpath=//button[text()='Submit']
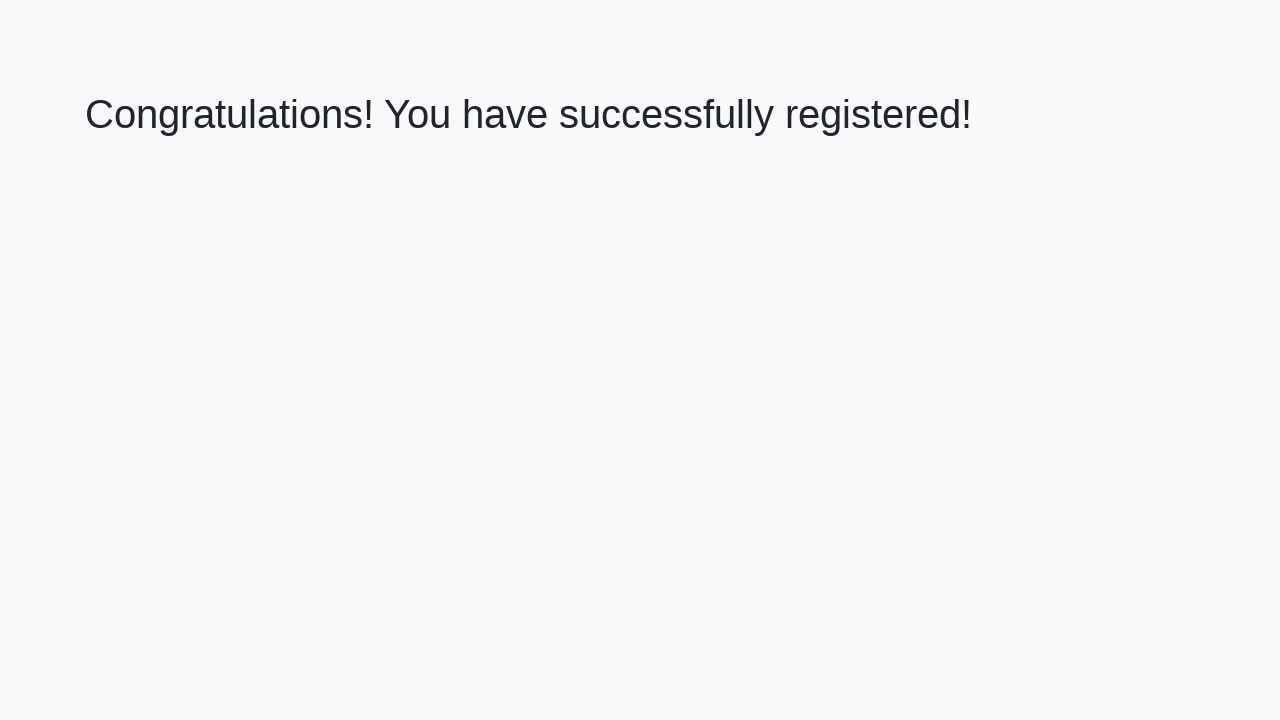

Success message appeared - registration completed
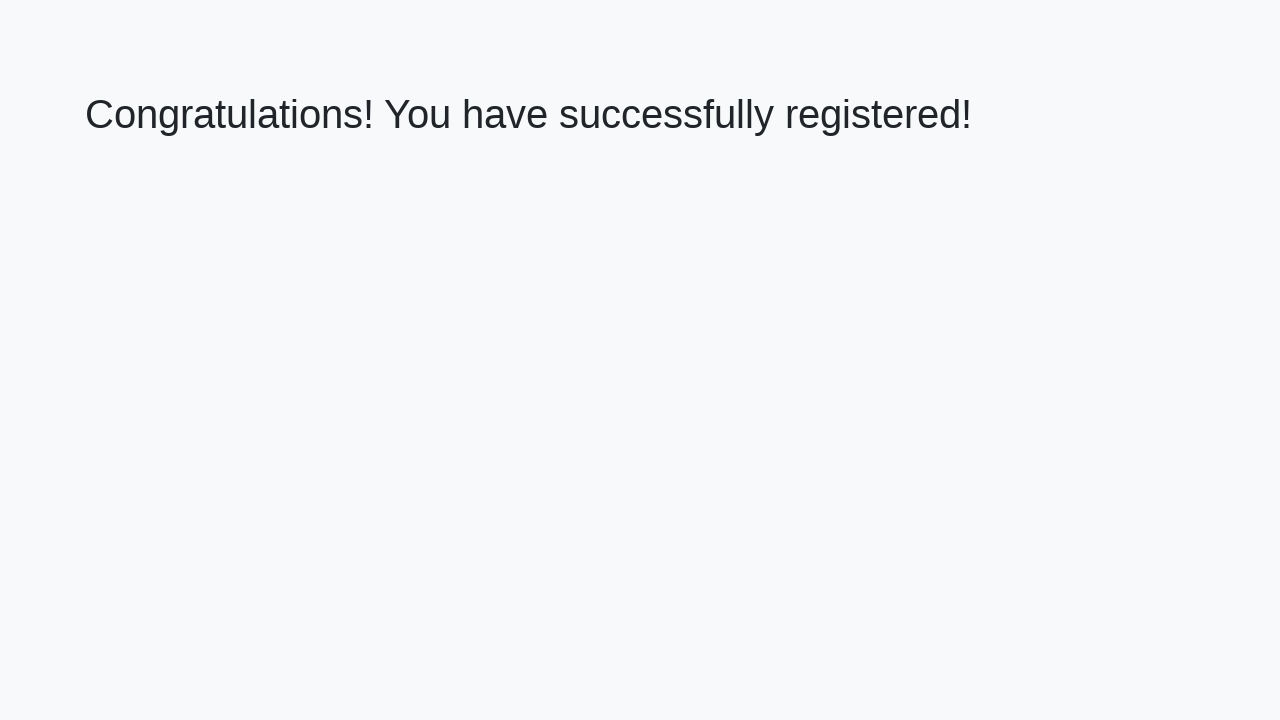

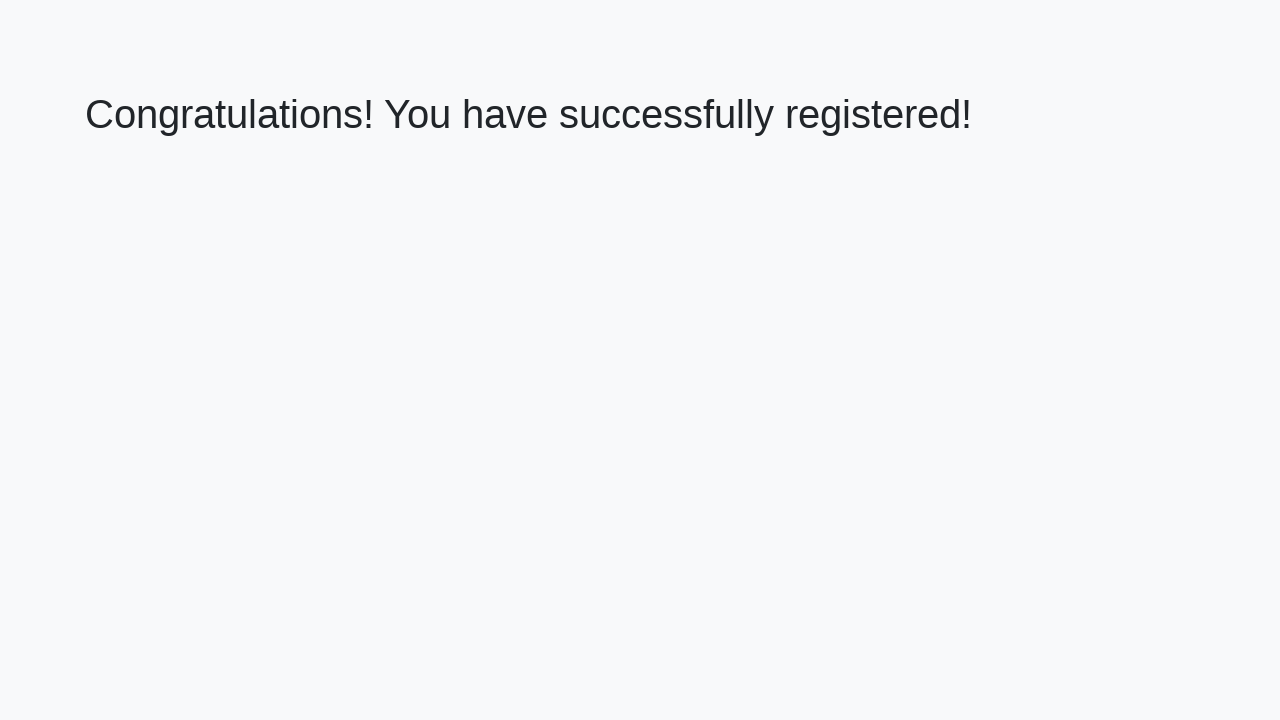